Tests the search functionality by entering "phone" in the search box and submitting the search

Starting URL: https://www.testotomasyonu.com

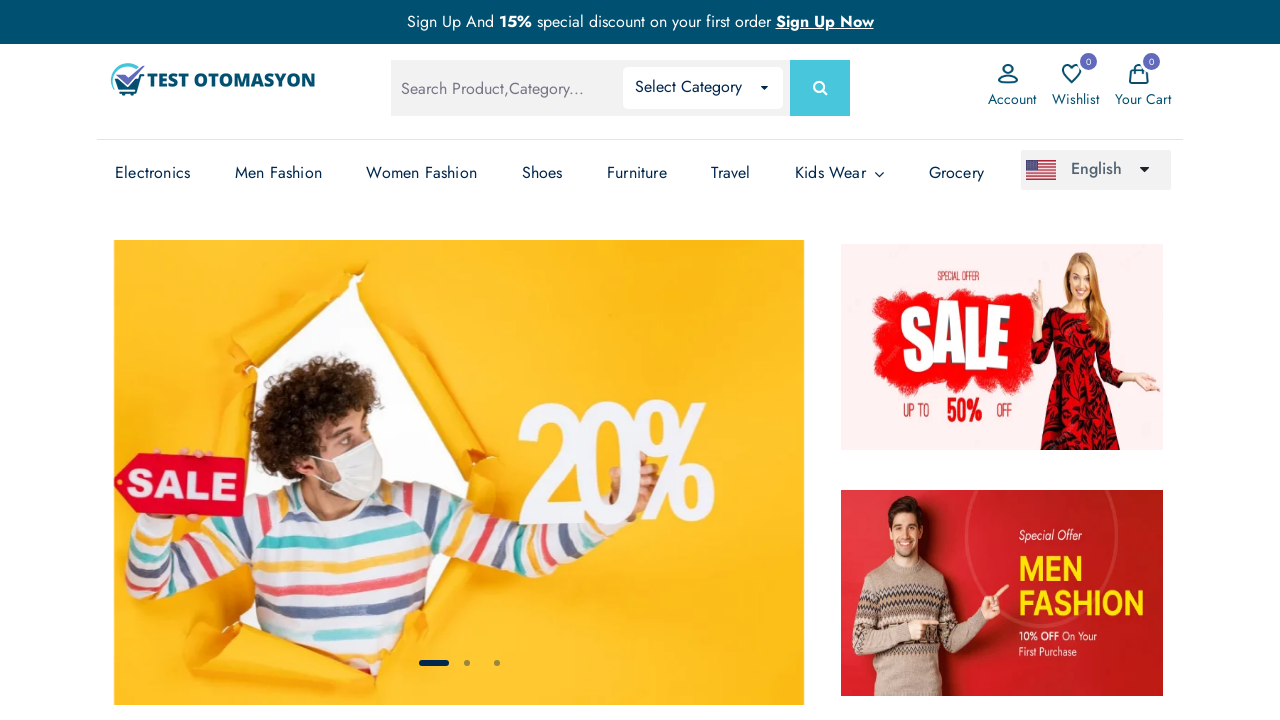

Filled search box with 'phone' on #global-search
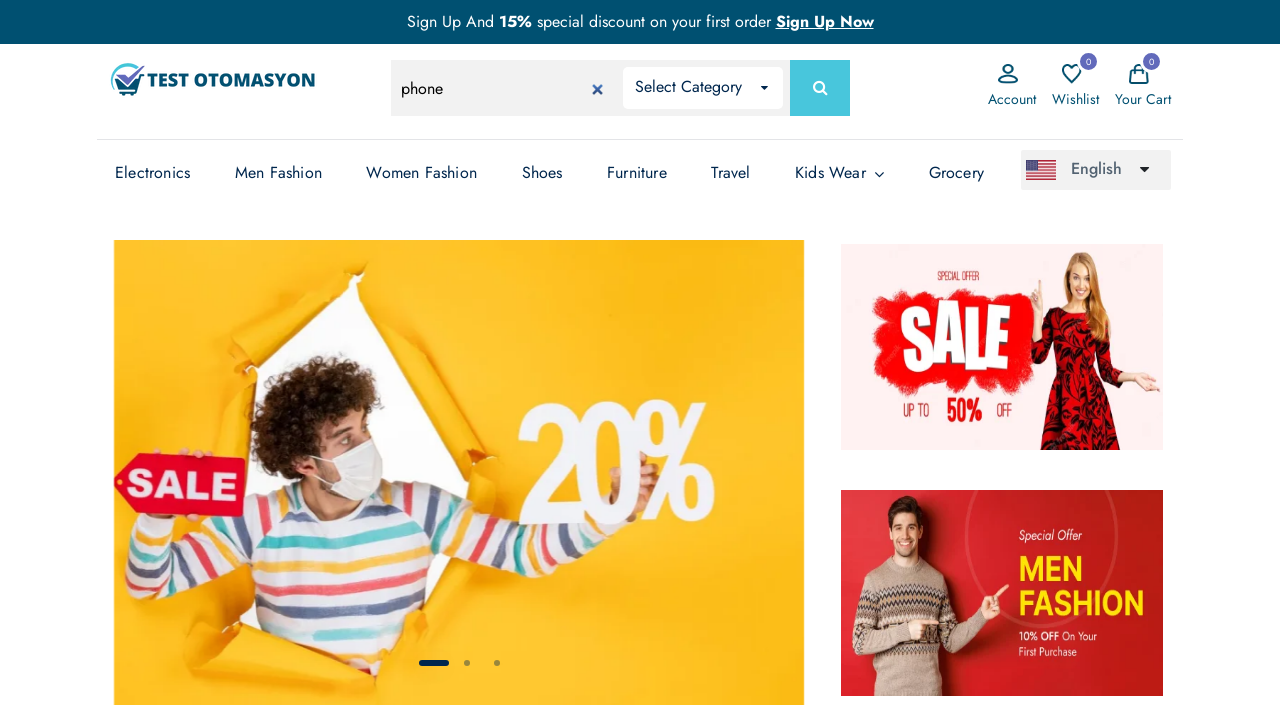

Pressed Enter to submit the search on #global-search
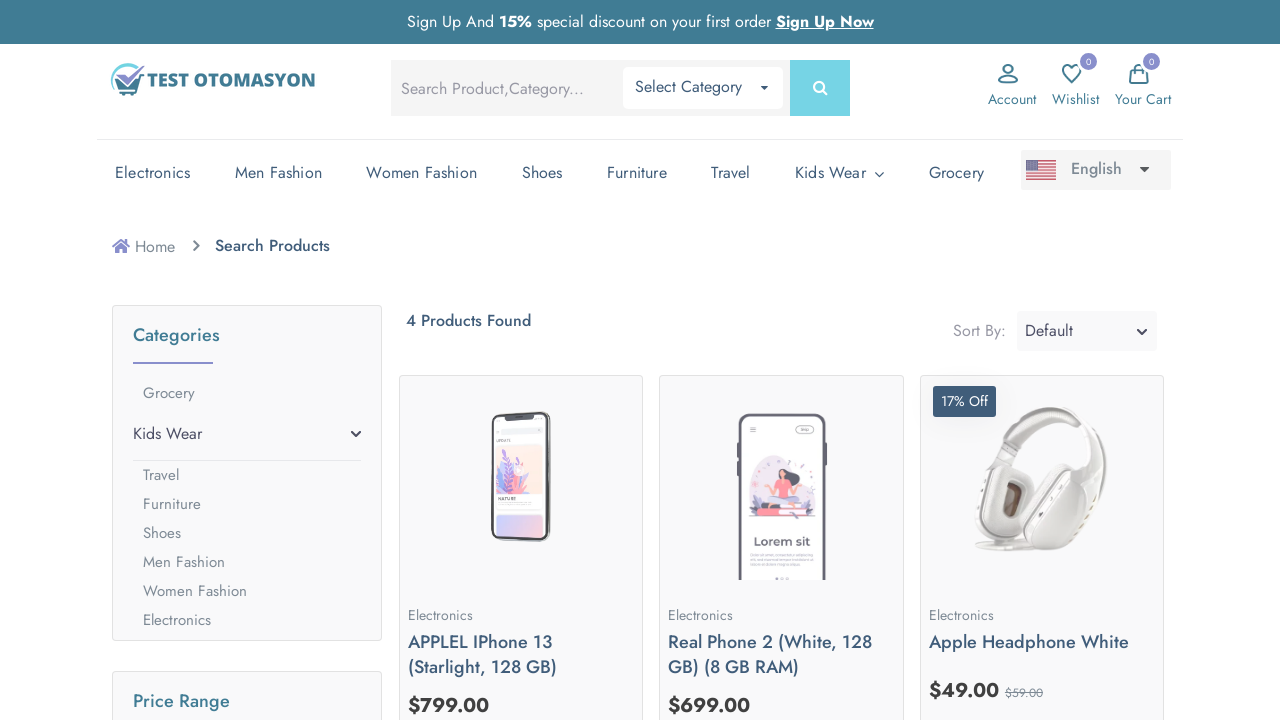

Waited 5 seconds for search results to load
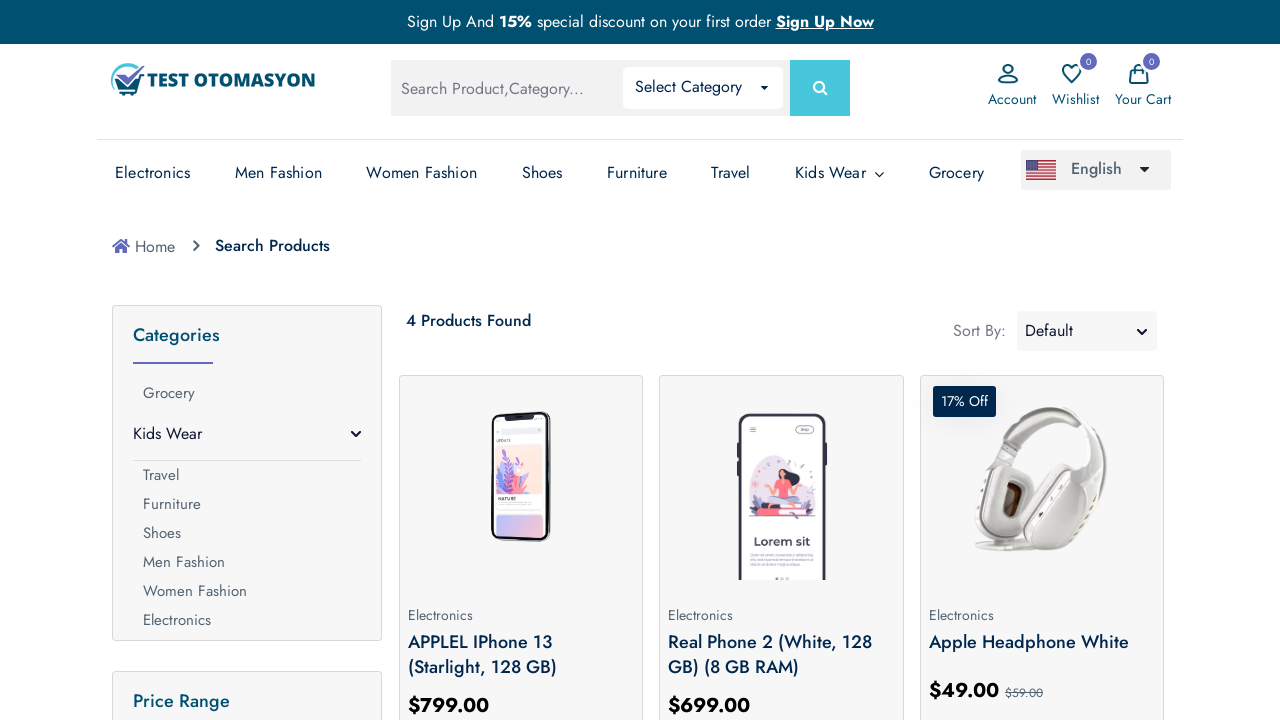

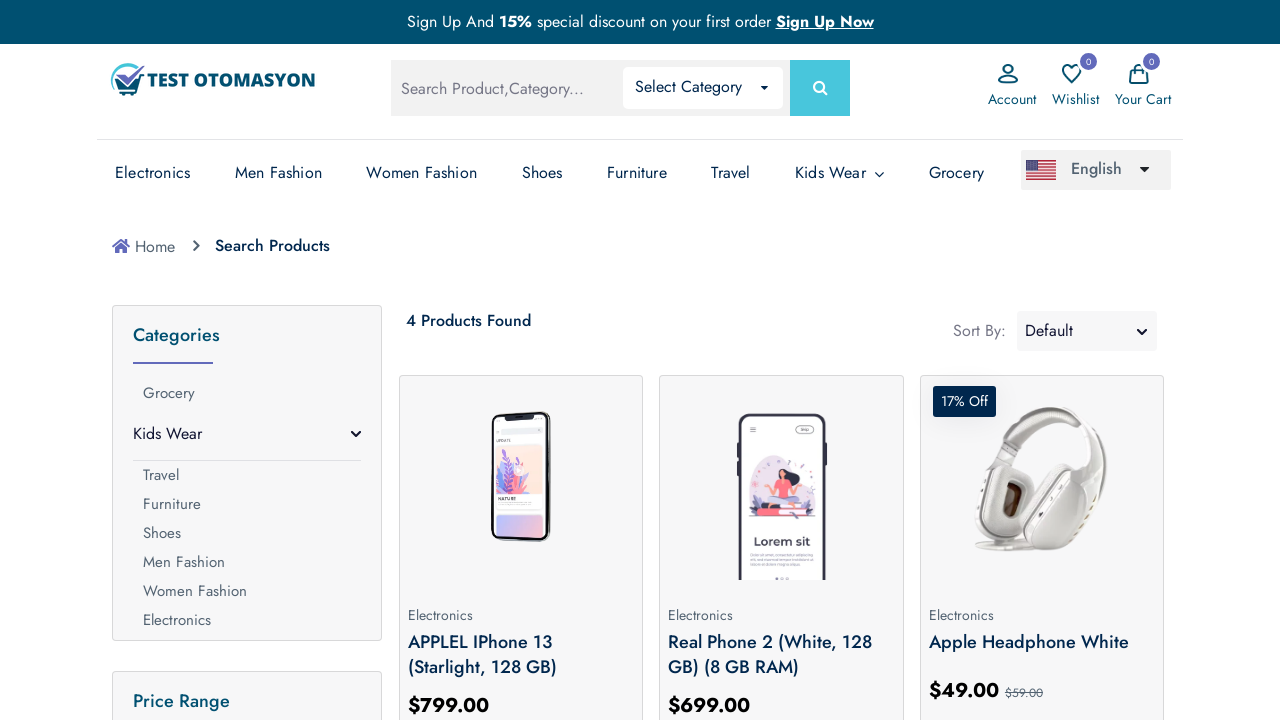